Tests form interaction by filling a textbox with a name and selecting a car option (Audi) from a dropdown menu on a test blog page.

Starting URL: http://only-testing-blog.blogspot.com/2014/01/textbox.html

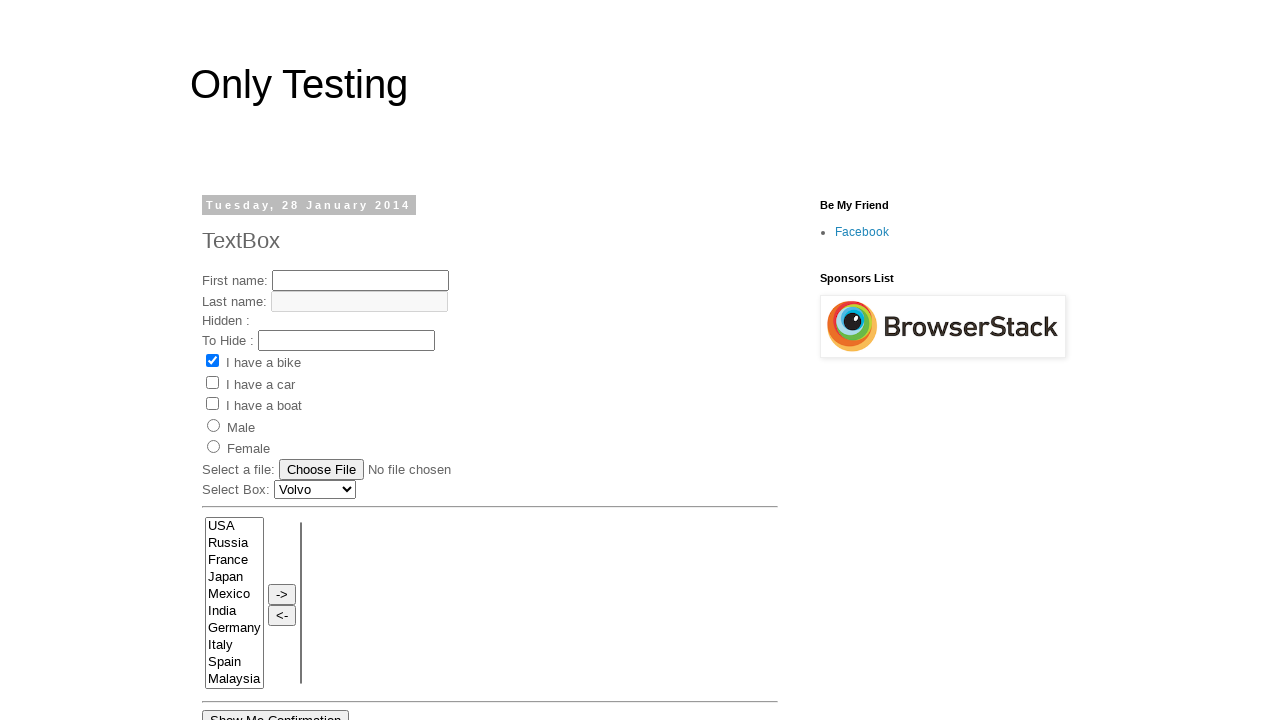

Filled textbox with 'My First Name' on #text1
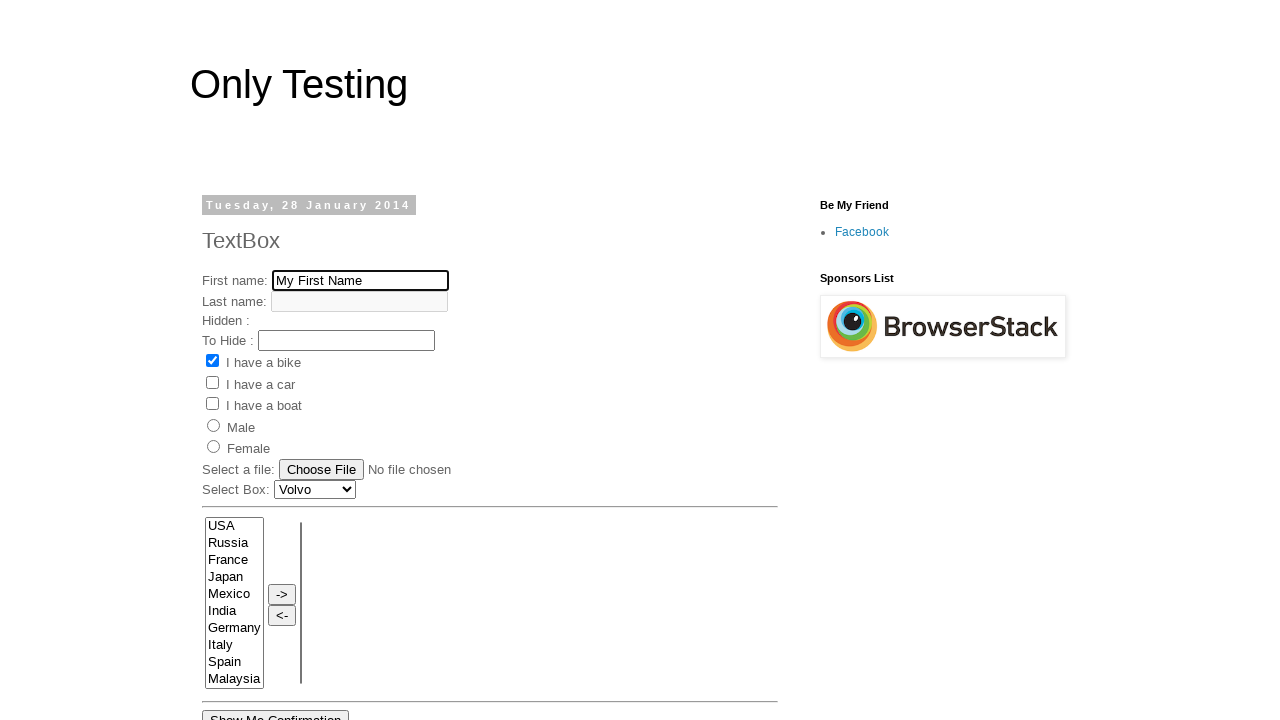

Selected 'Audi' from car dropdown menu on #Carlist
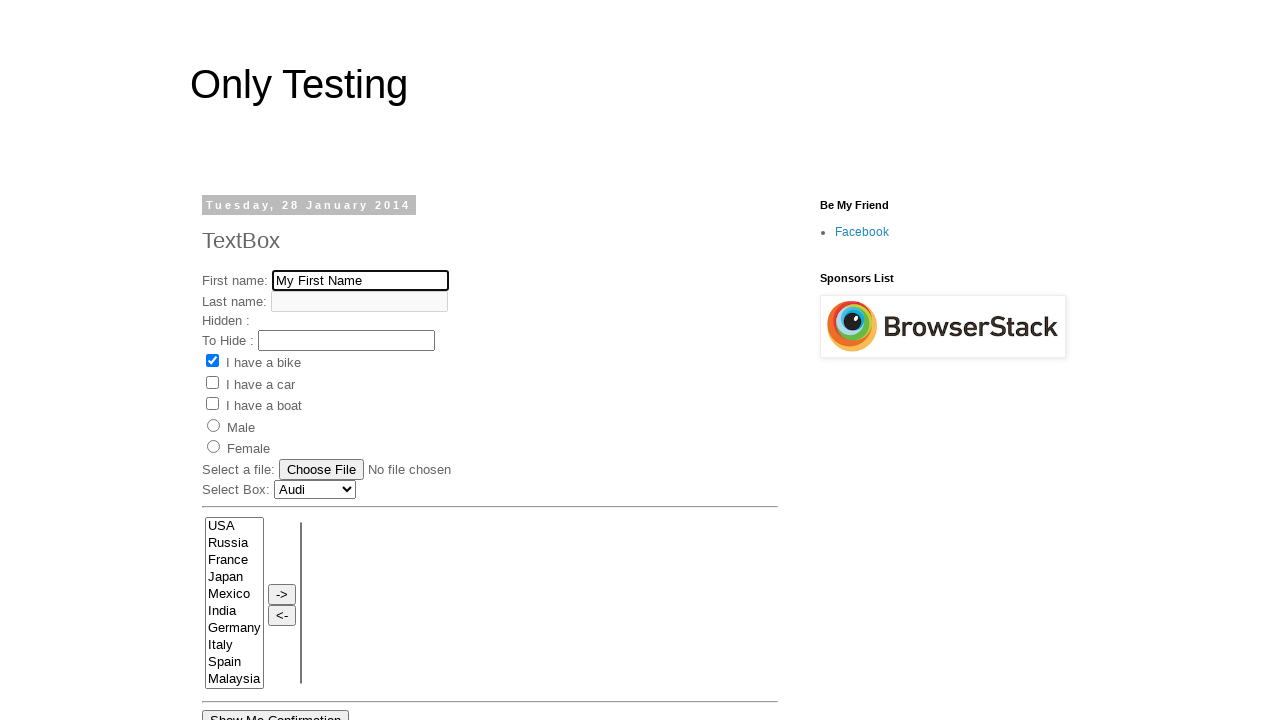

Verified dropdown selection: Audi Car
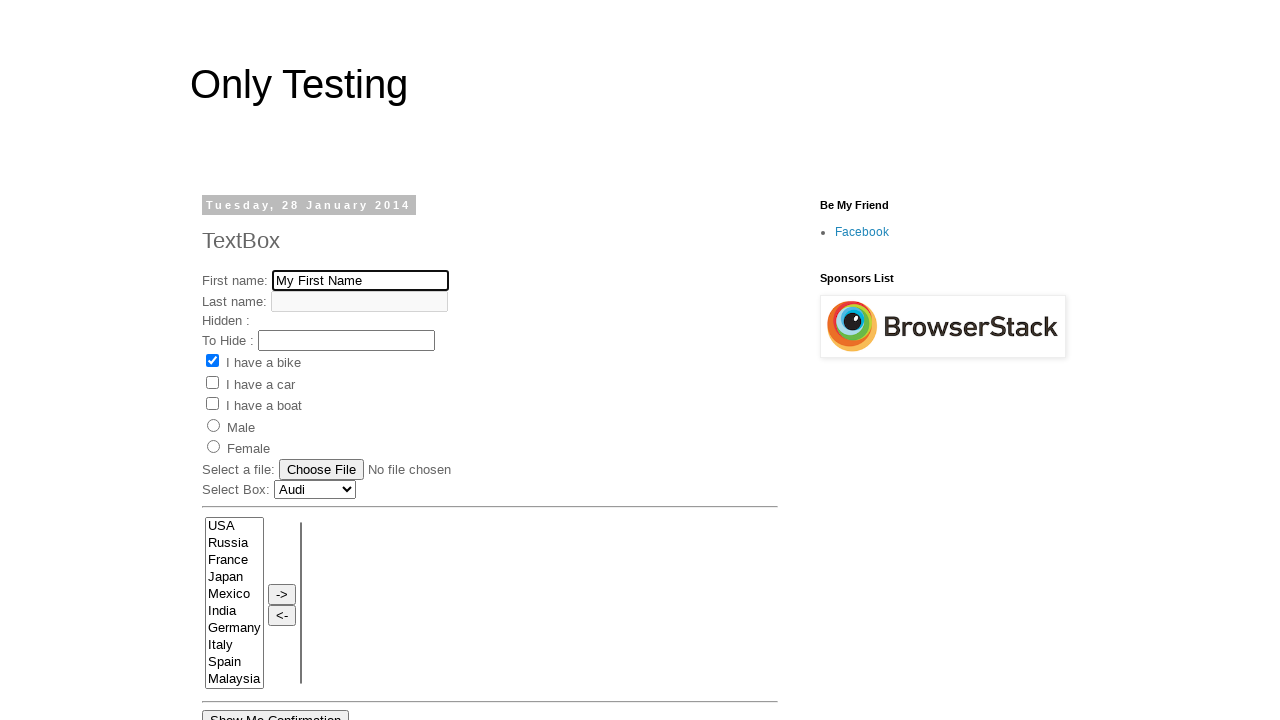

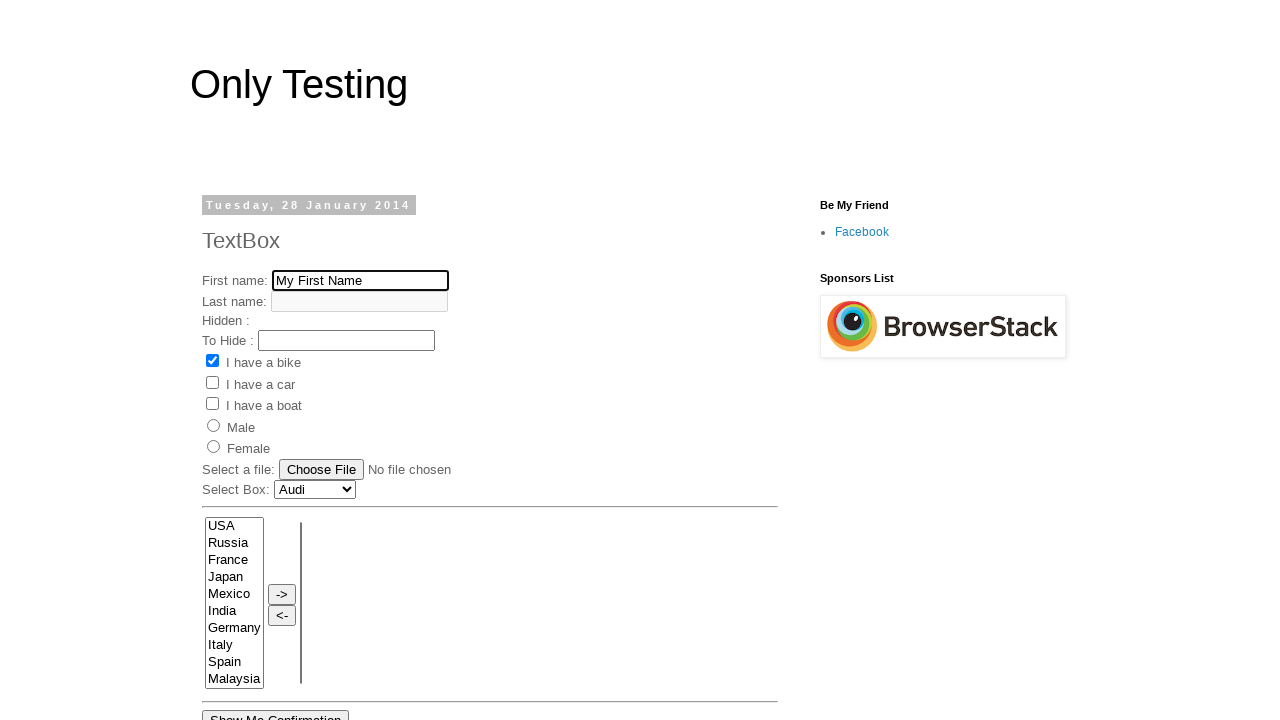